Tests BMI calculator by entering weight (180kg), height (200cm), age (20), and selecting male gender, then verifying the calculated BMI result contains "45"

Starting URL: https://60tools.com/de/tool/bmi-calculator

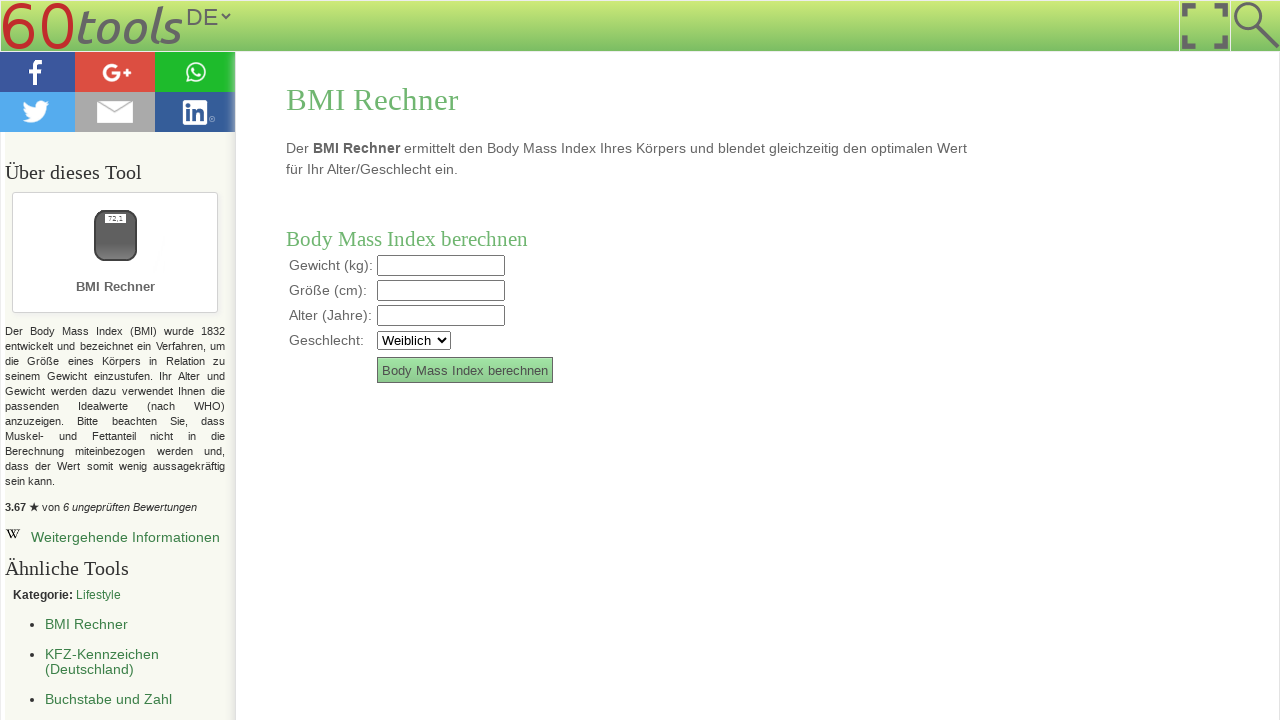

Filled weight field with '180' kg on input[name='weight']
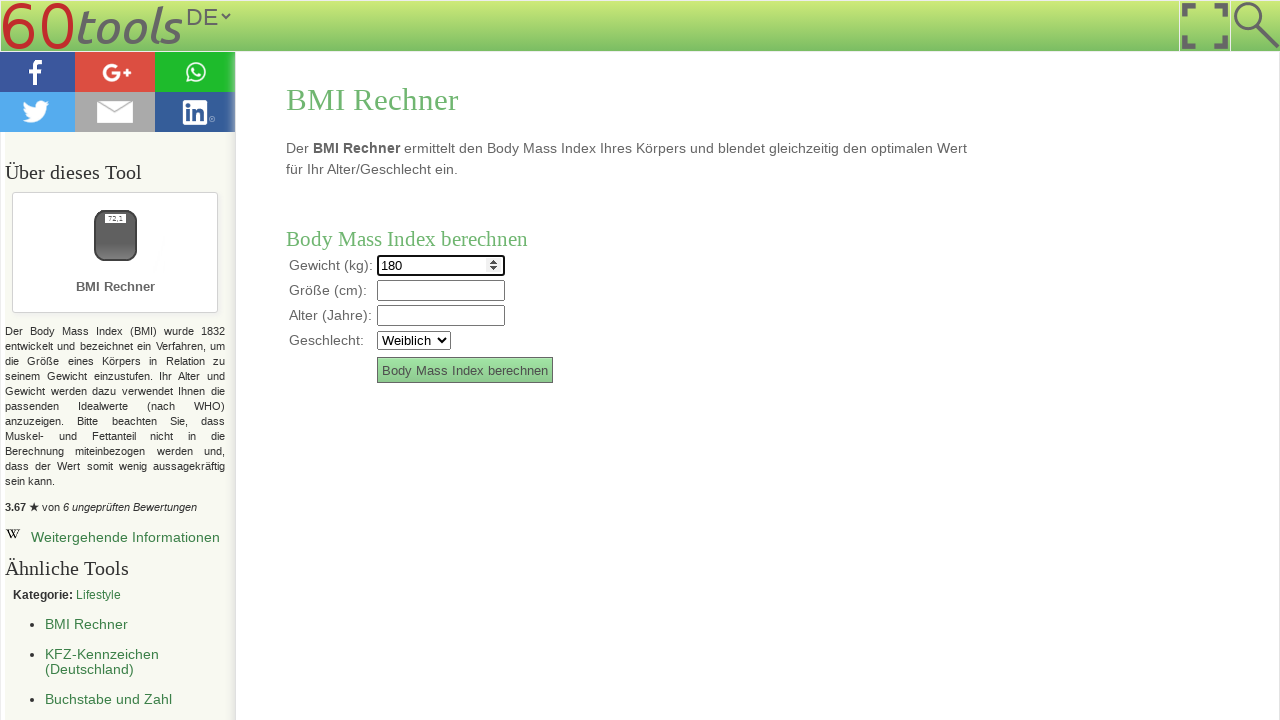

Filled height field with '200' cm on input[name='size']
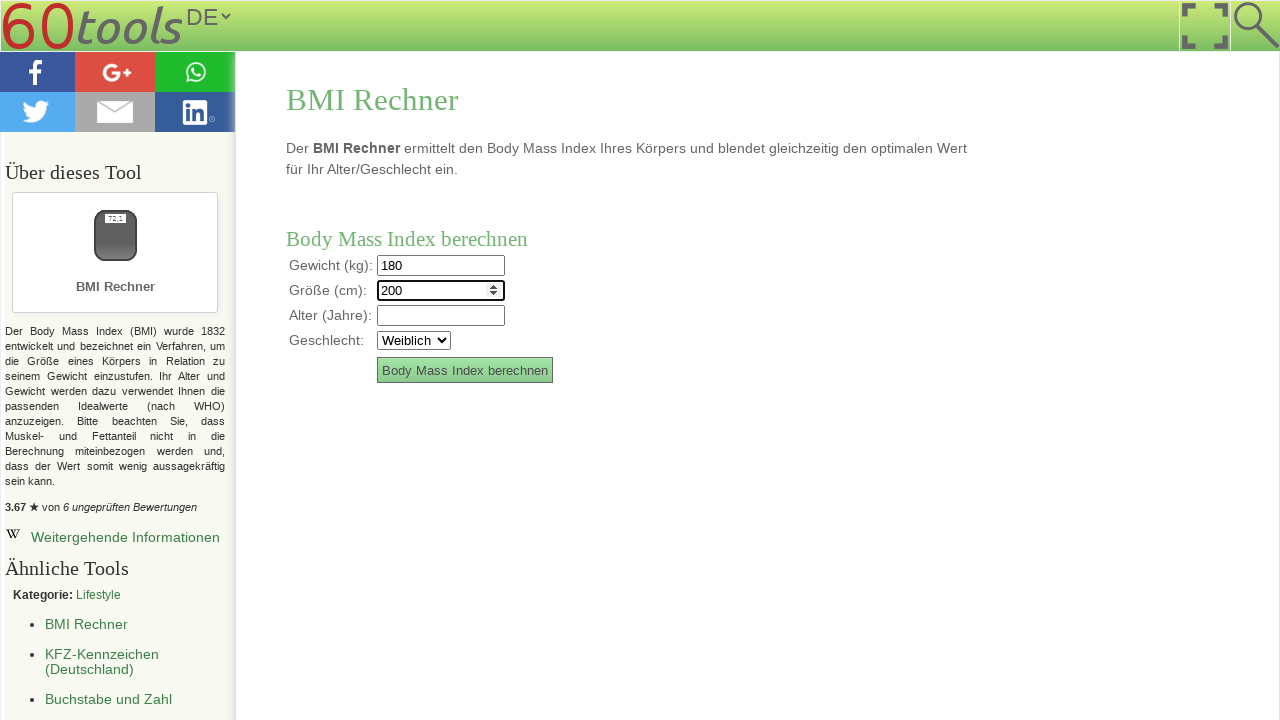

Filled age field with '20' on input[name='age']
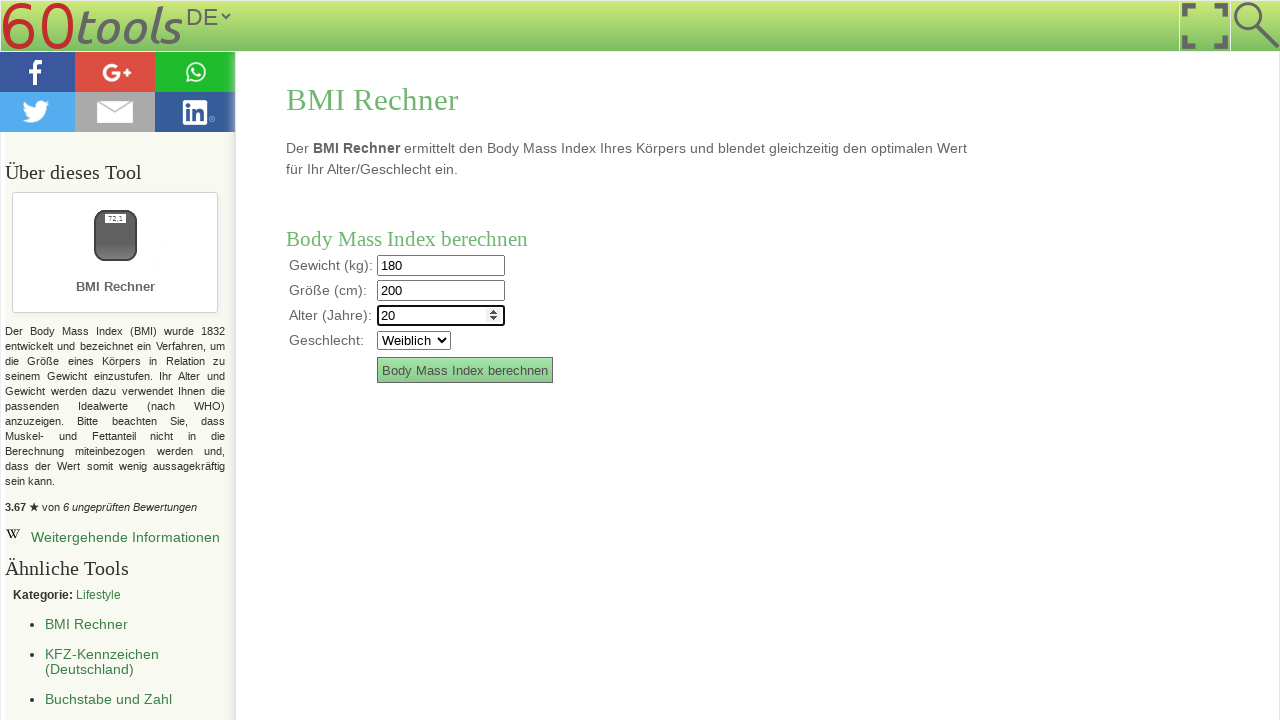

Selected 'Männlich' (Male) from gender dropdown on select[name='sex']
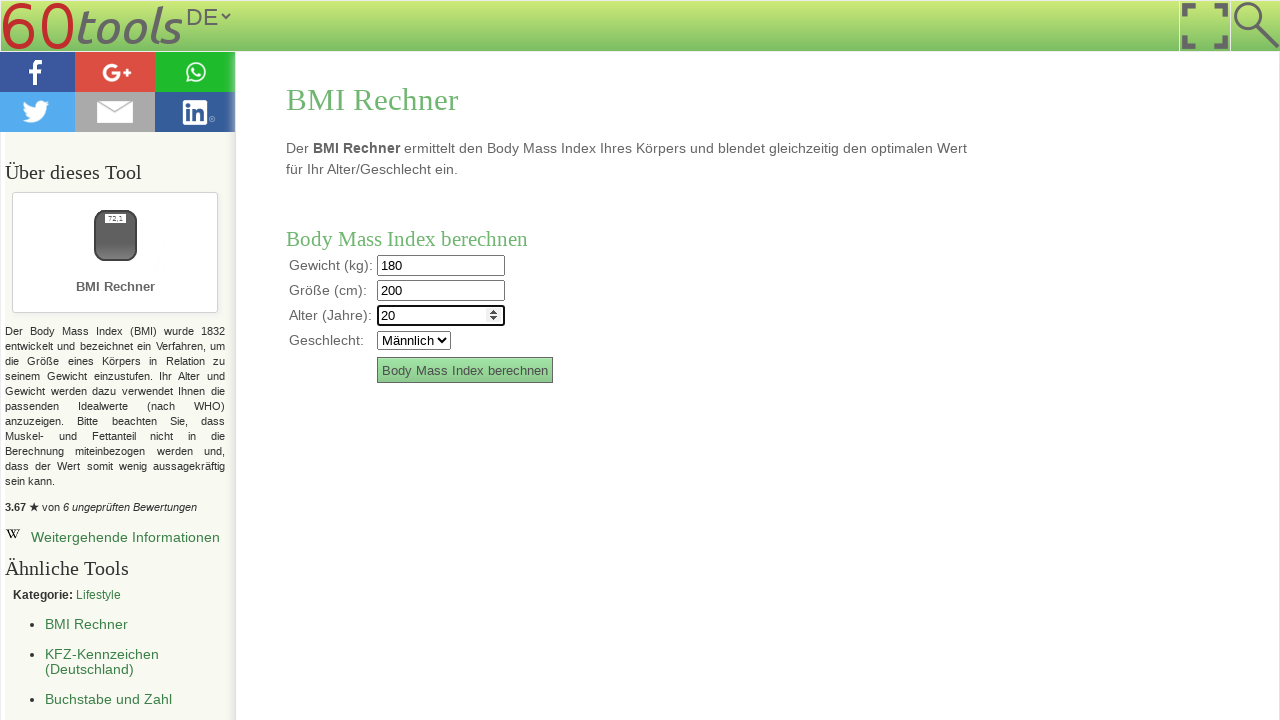

Clicked the calculate button to compute BMI at (465, 370) on xpath=//*[@id='toolForm']/table/tbody/tr[5]/td[2]/input[2]
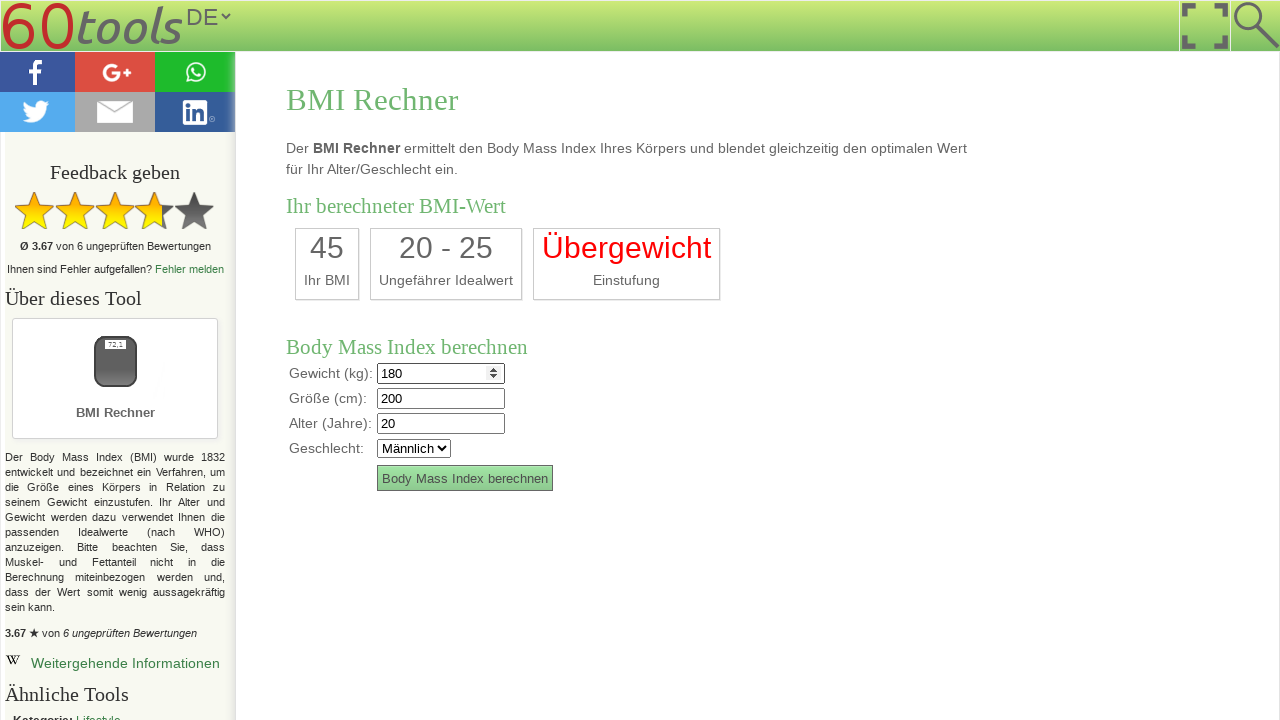

BMI result appeared on the page
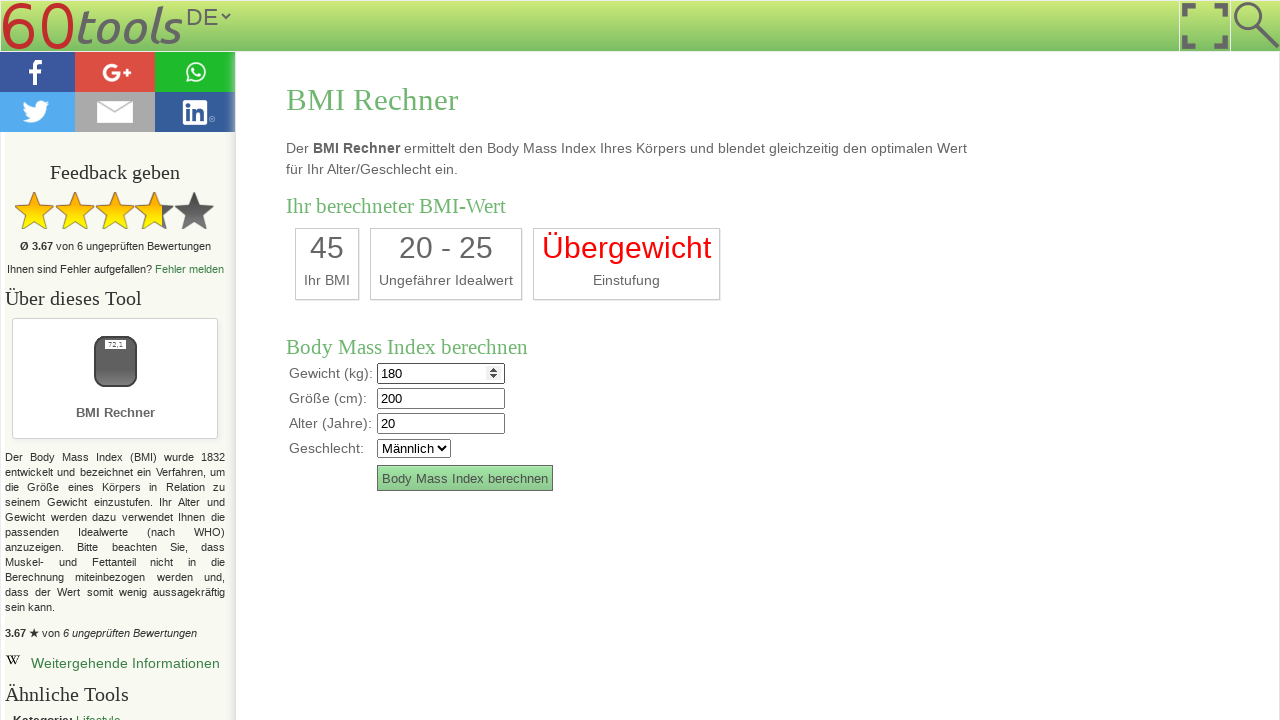

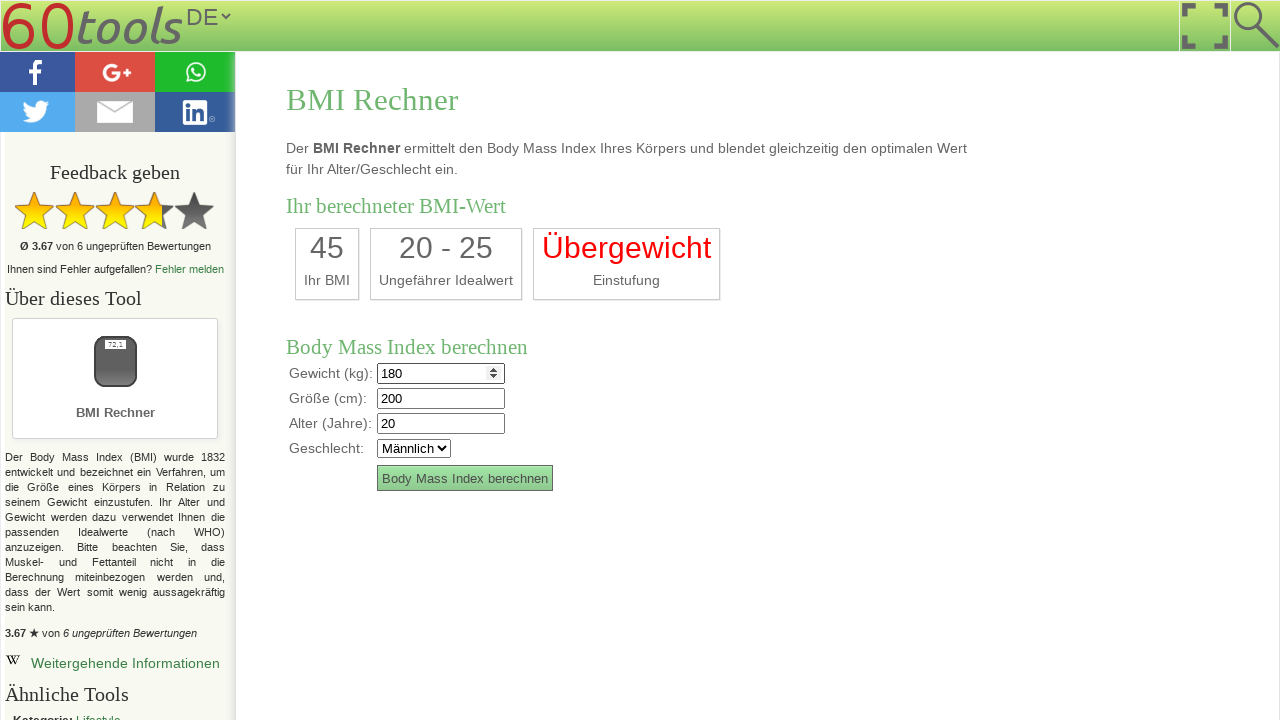